Tests the contact form by filling in email, name, and message fields, then clicking the Close button to dismiss the modal without submitting.

Starting URL: https://www.demoblaze.com/index.html#

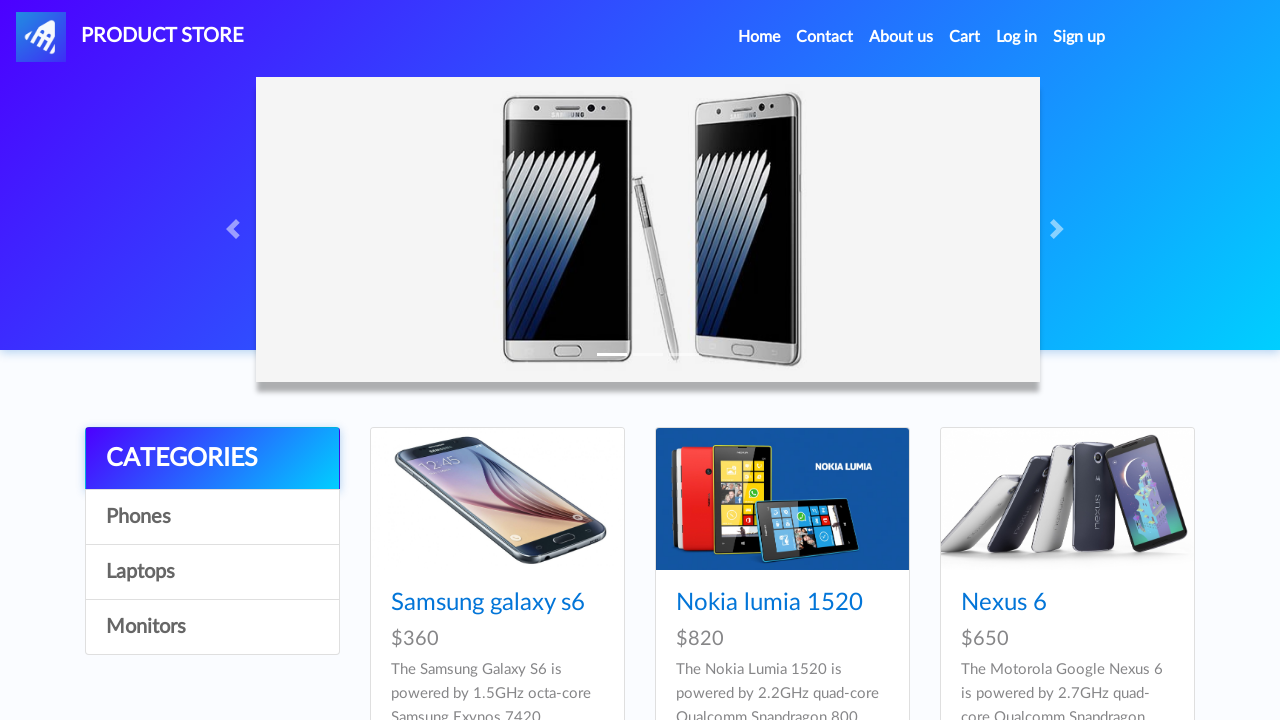

Clicked Contact link to open contact form modal at (825, 37) on internal:role=link[name="Contact"i]
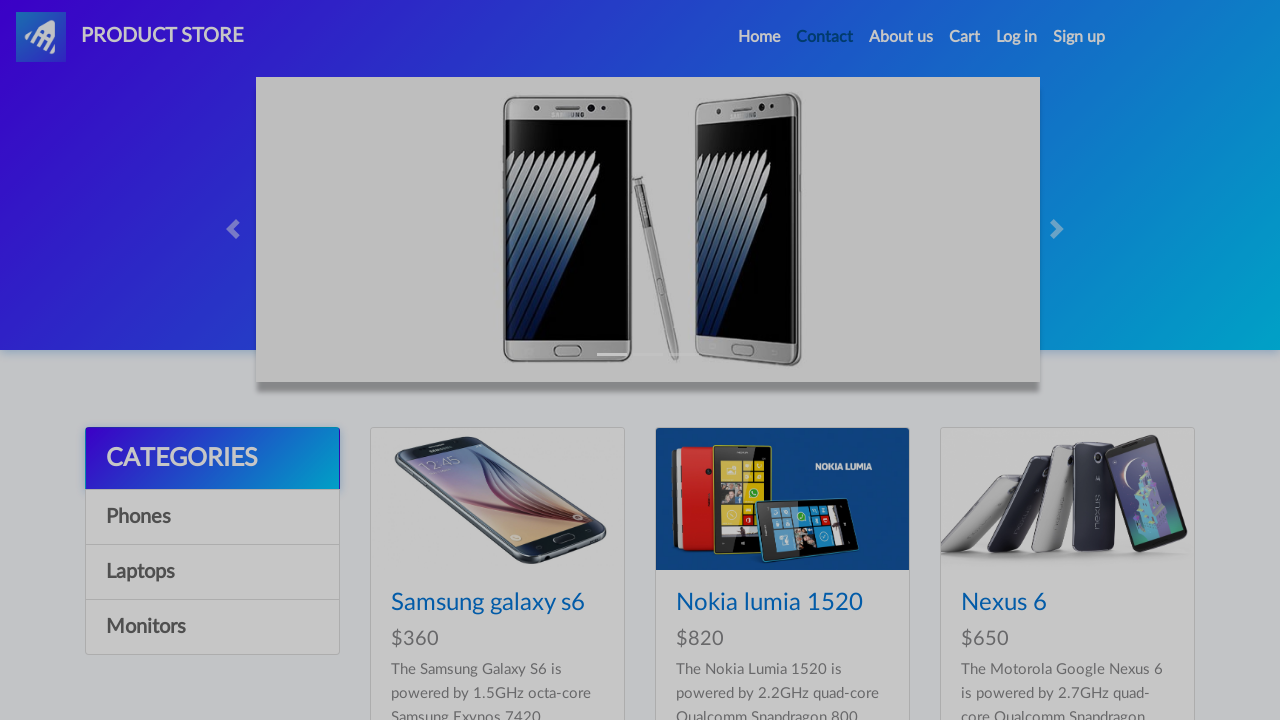

Filled email field with 'sarah.smith@email.net' on #recipient-email
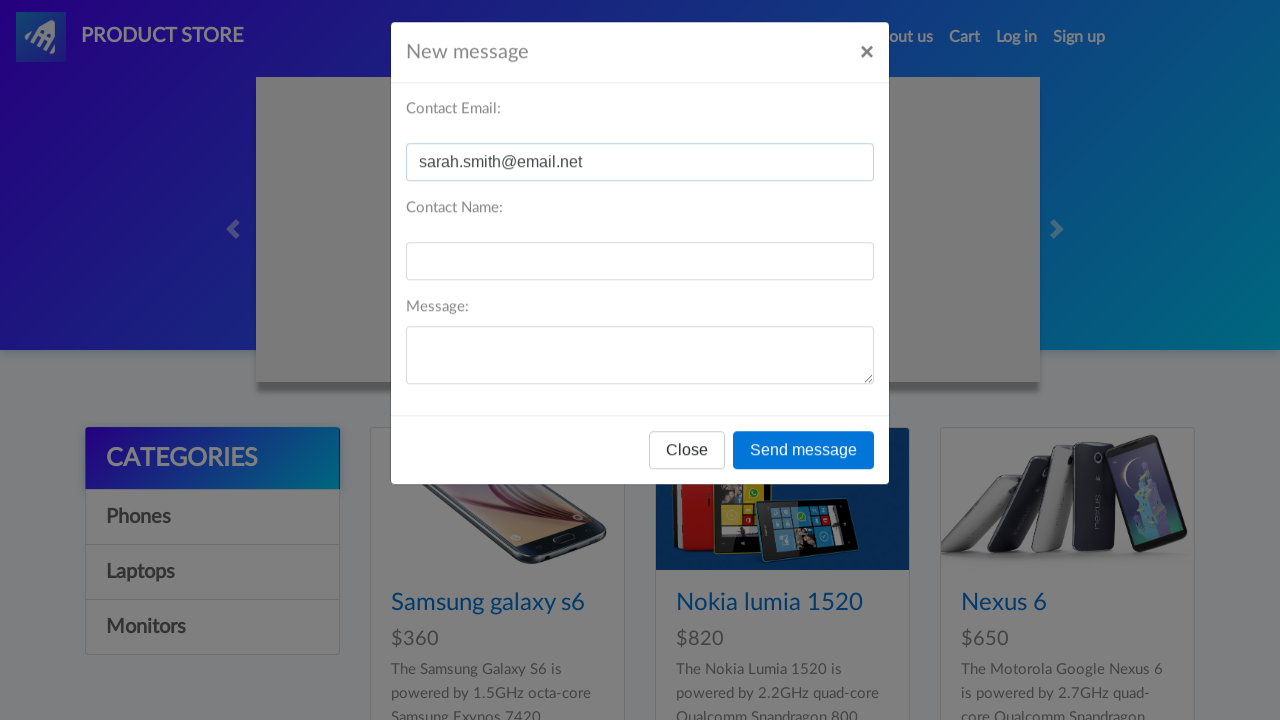

Filled name field with 'Sarah Smith' on #recipient-name
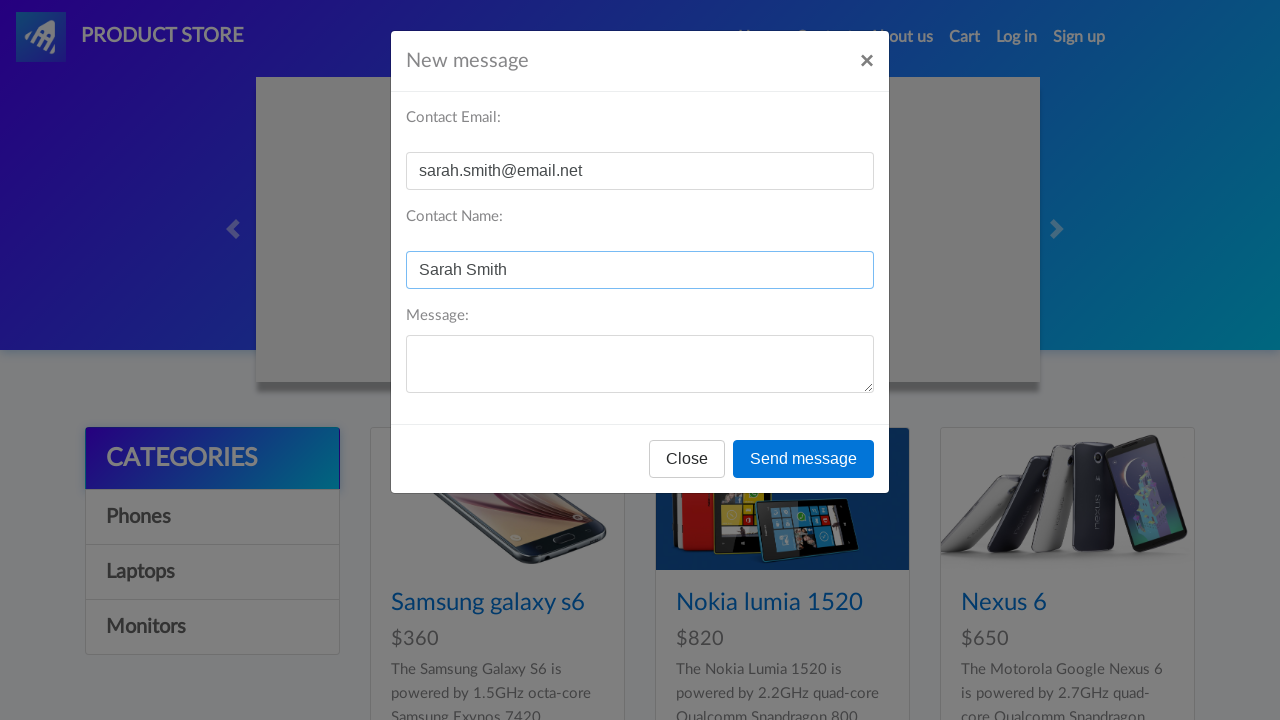

Filled message field with 'Please contact me regarding order status.' on #message-text
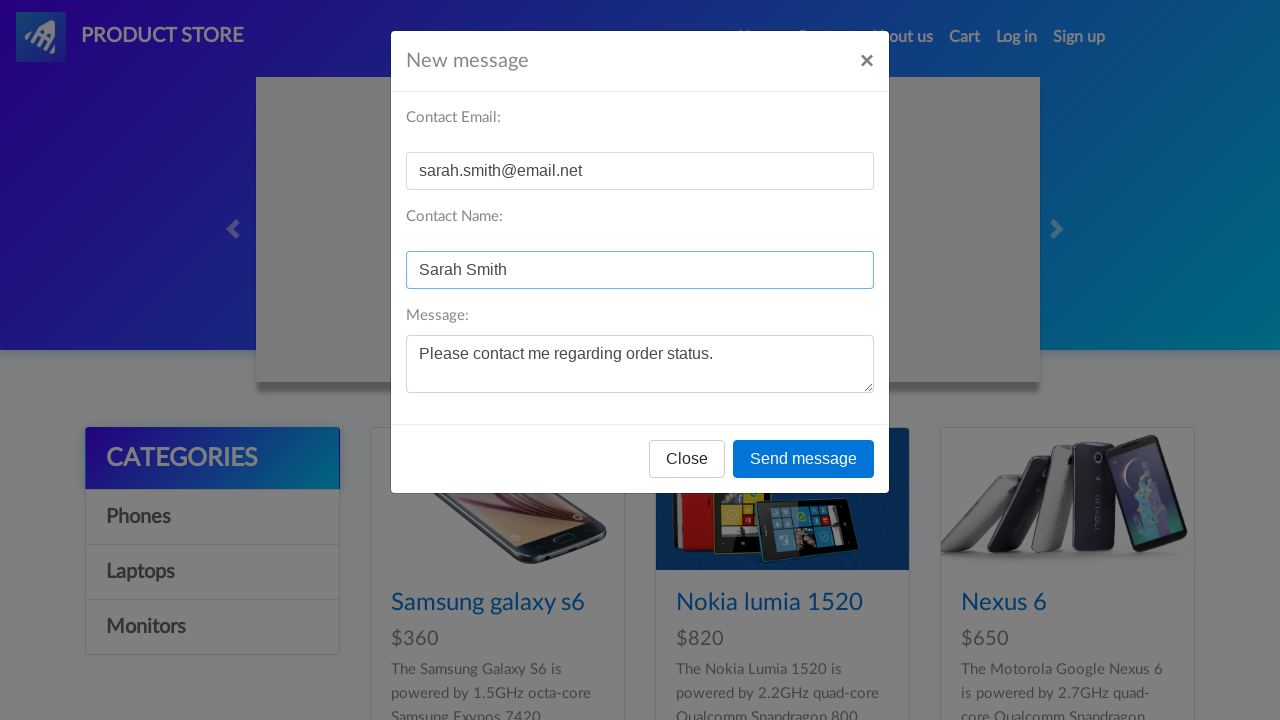

Clicked Close button to dismiss contact form modal without submitting at (687, 459) on internal:role=button[name="Close"i] >> internal:has-text="Close"i
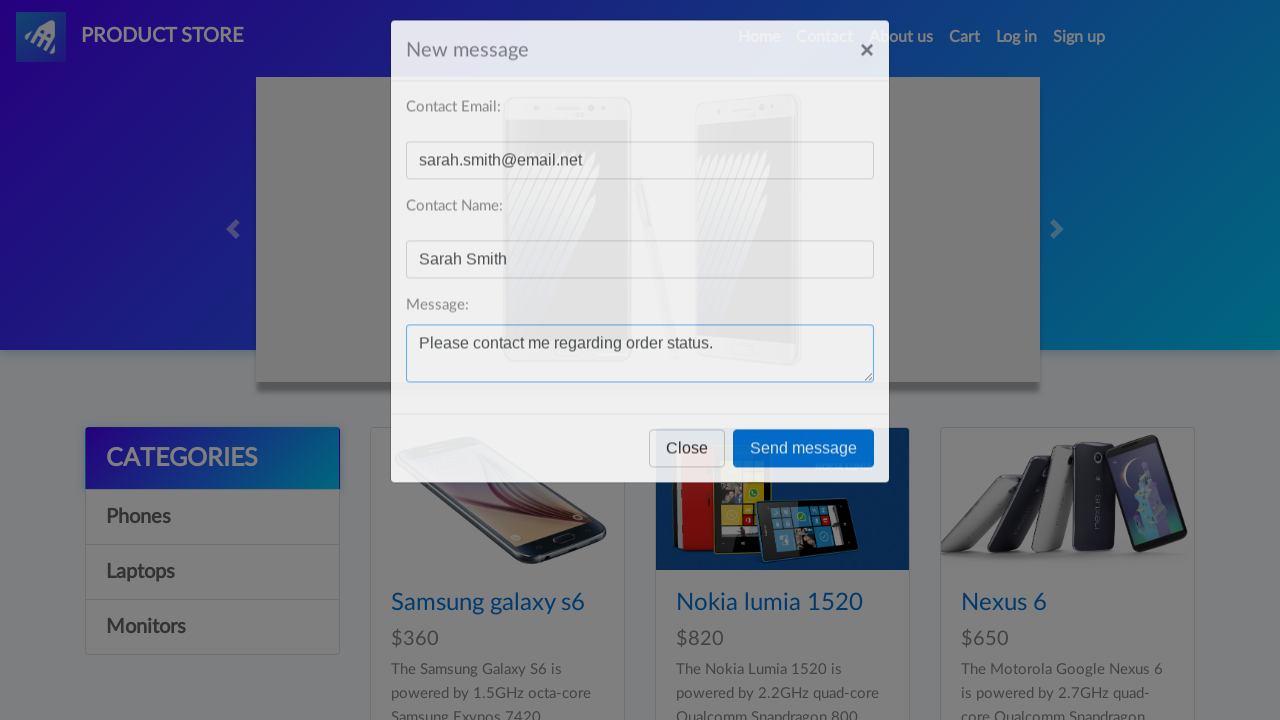

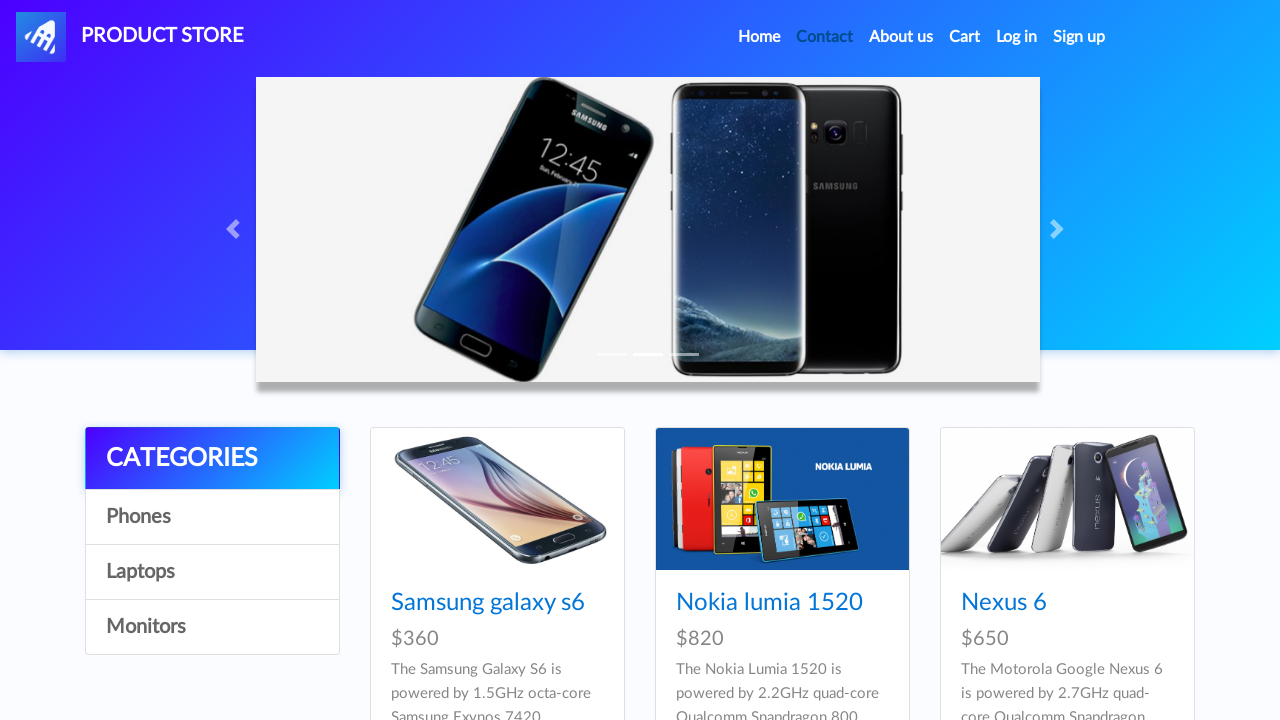